Tests a JavaScript confirm dialog by clicking the confirm button, dismissing it, and verifying the result text shows "You clicked: Cancel"

Starting URL: https://the-internet.herokuapp.com/javascript_alerts

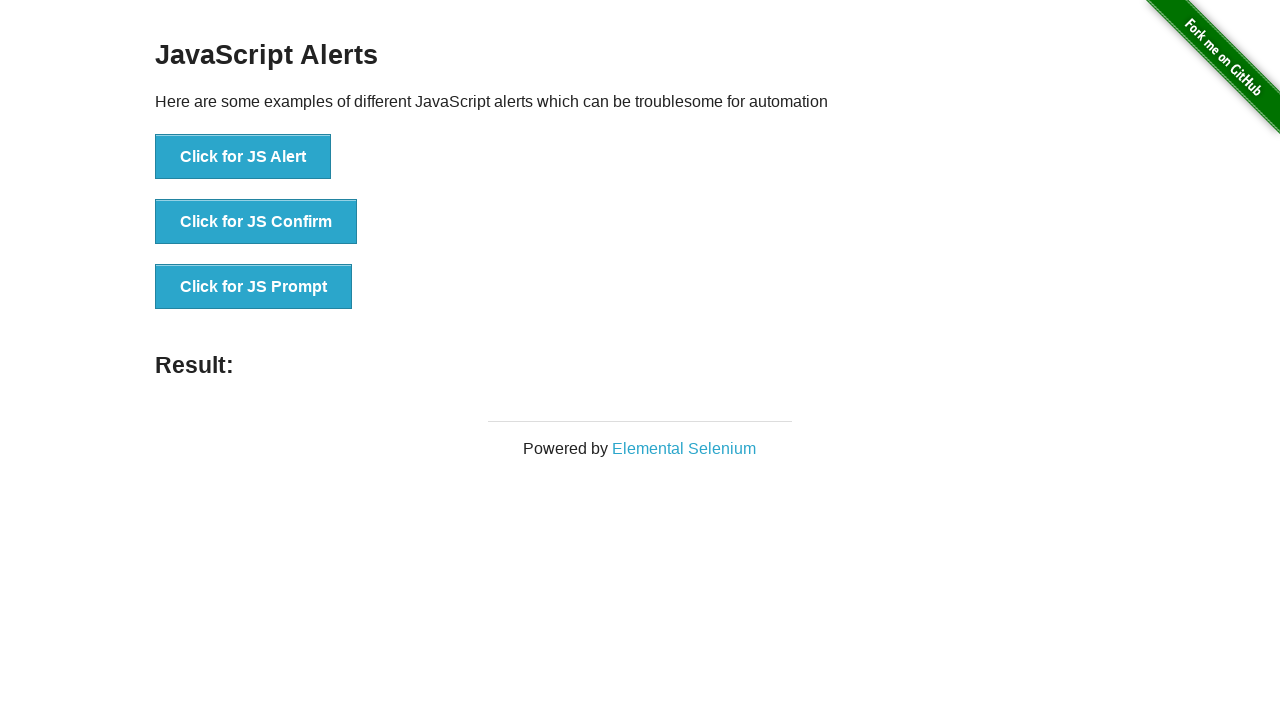

Navigated to JavaScript alerts test page
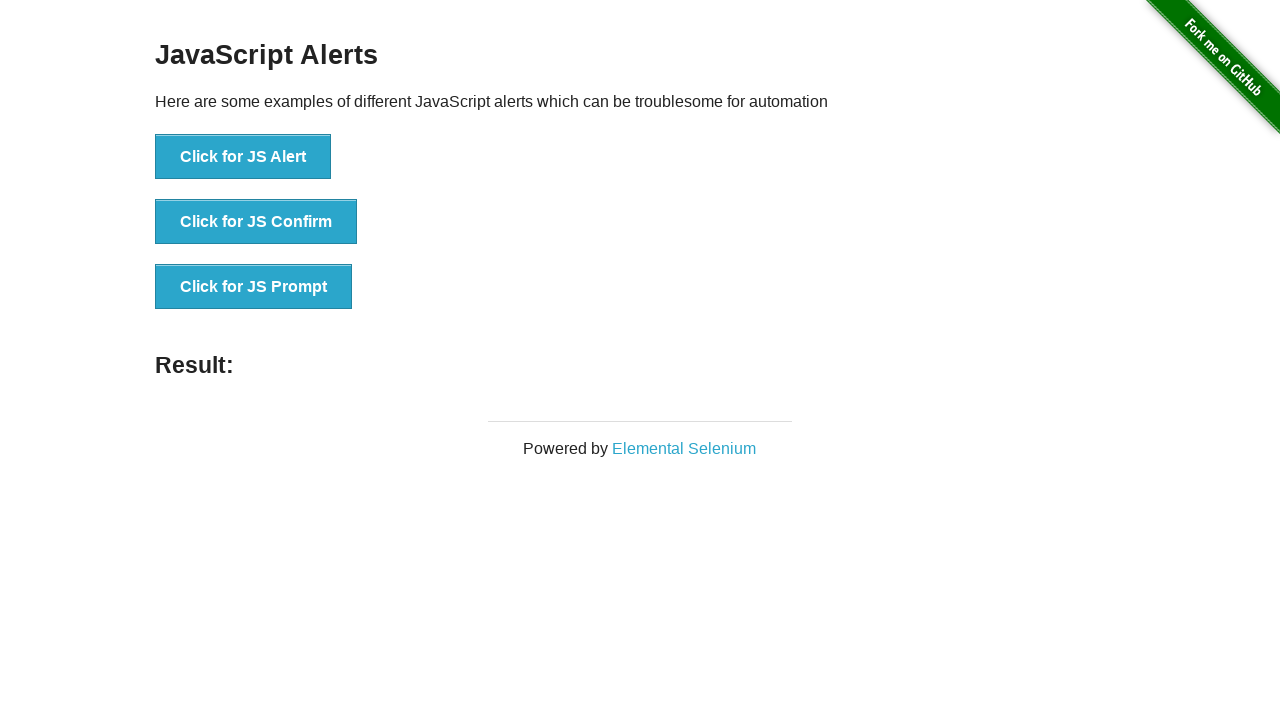

Clicked the 'Click for JS Confirm' button at (256, 222) on text='Click for JS Confirm'
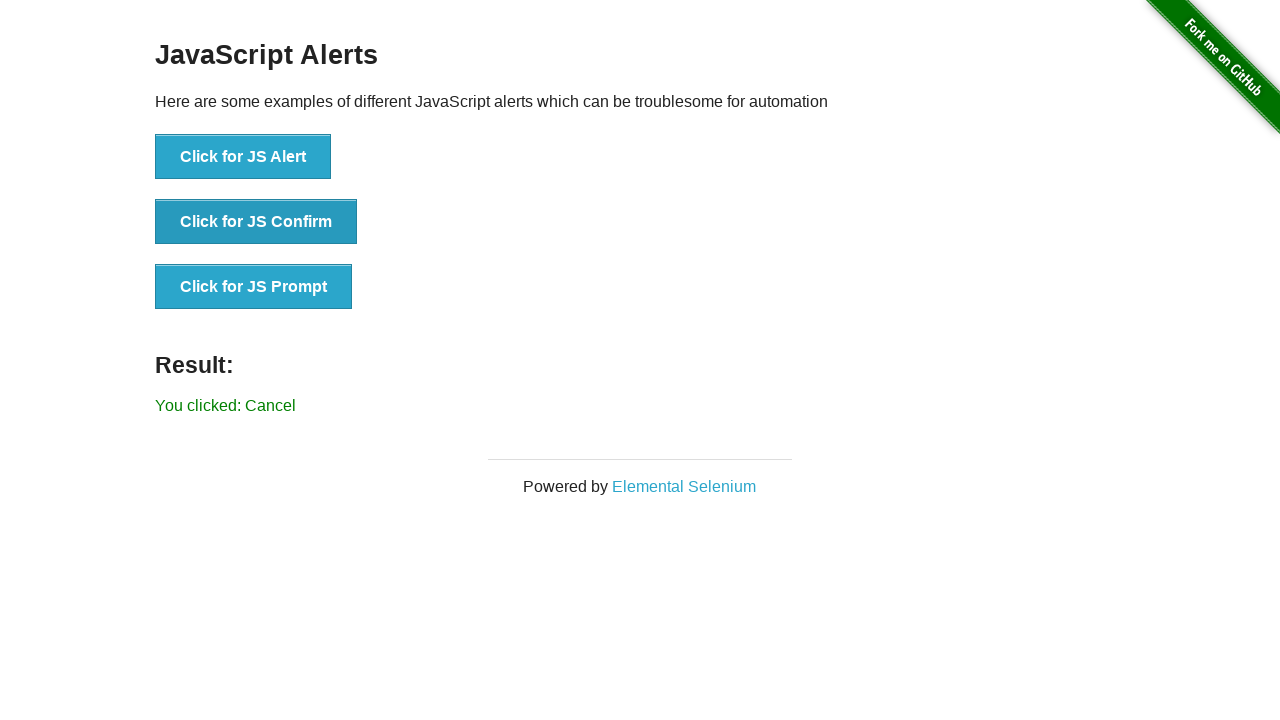

Set up dialog handler to dismiss the confirm dialog
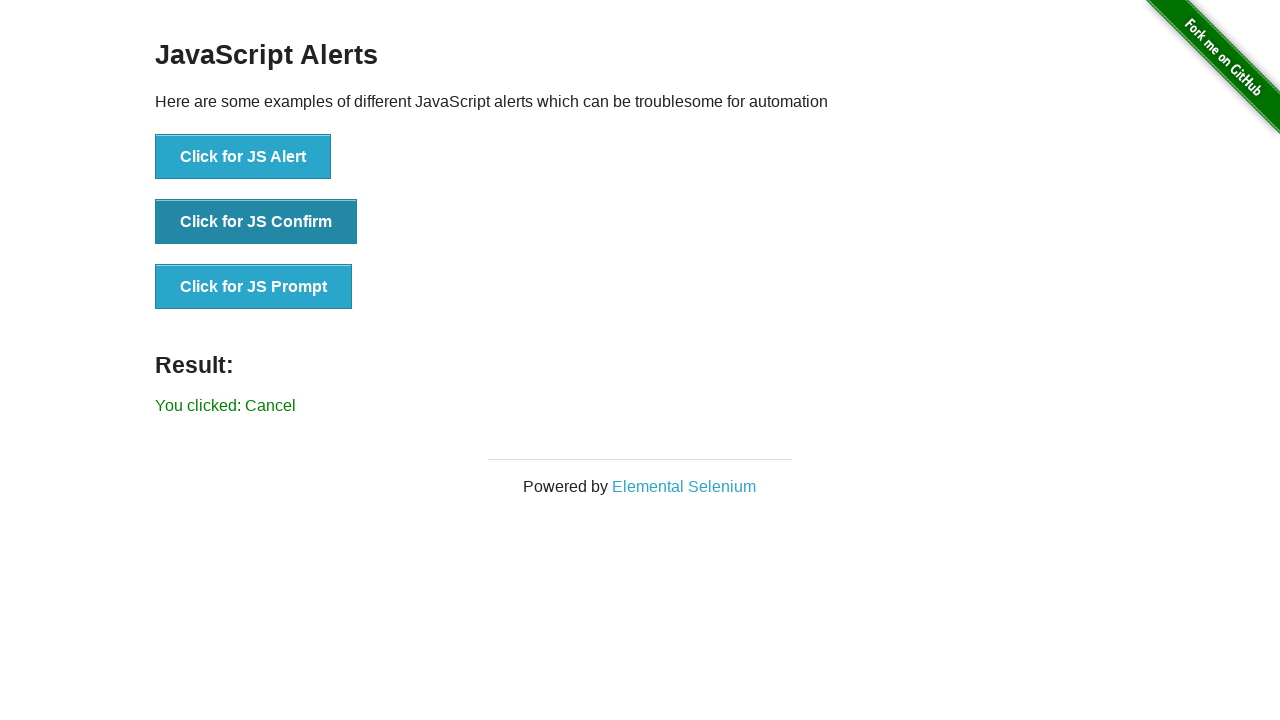

Waited for result element to appear
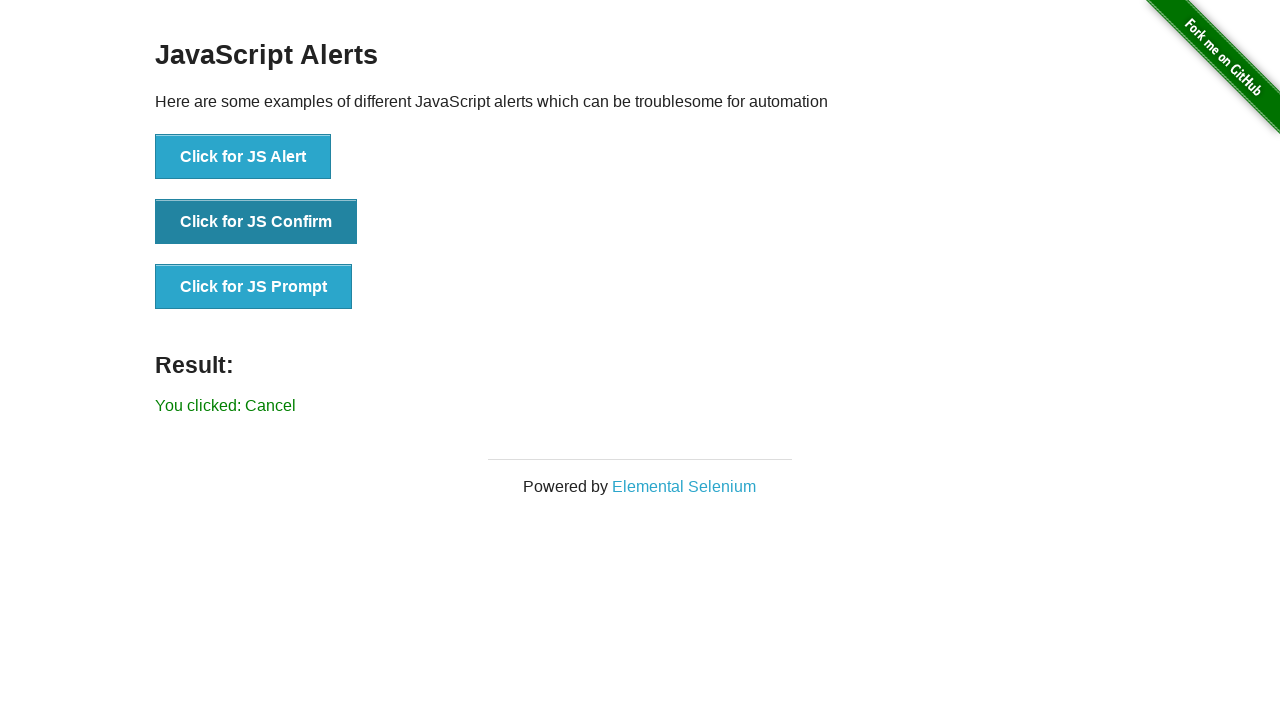

Retrieved result text from page
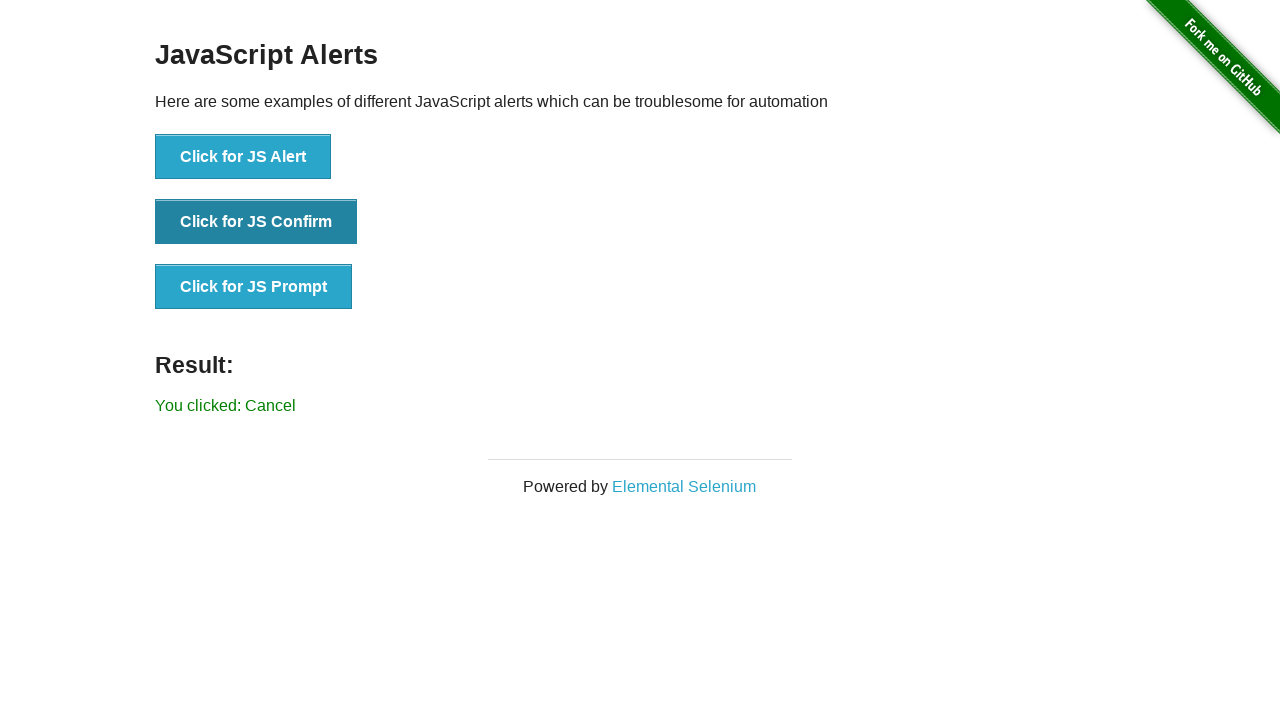

Verified result text shows 'You clicked: Cancel'
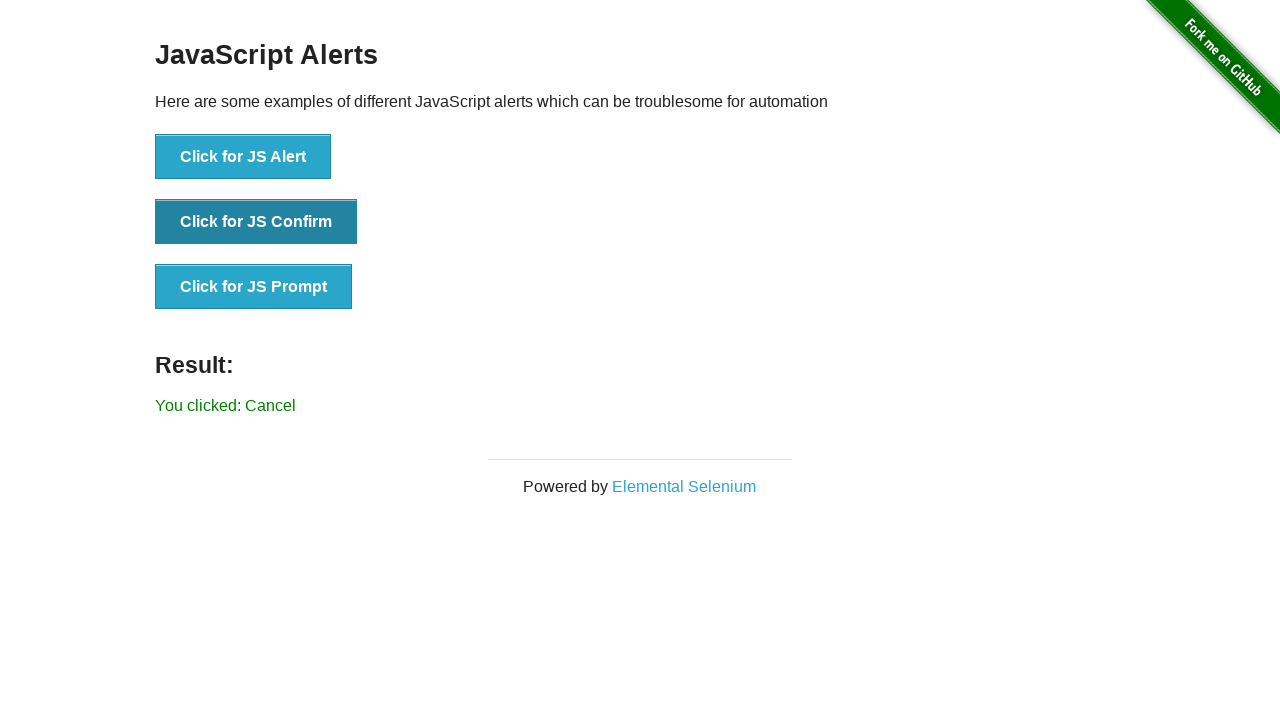

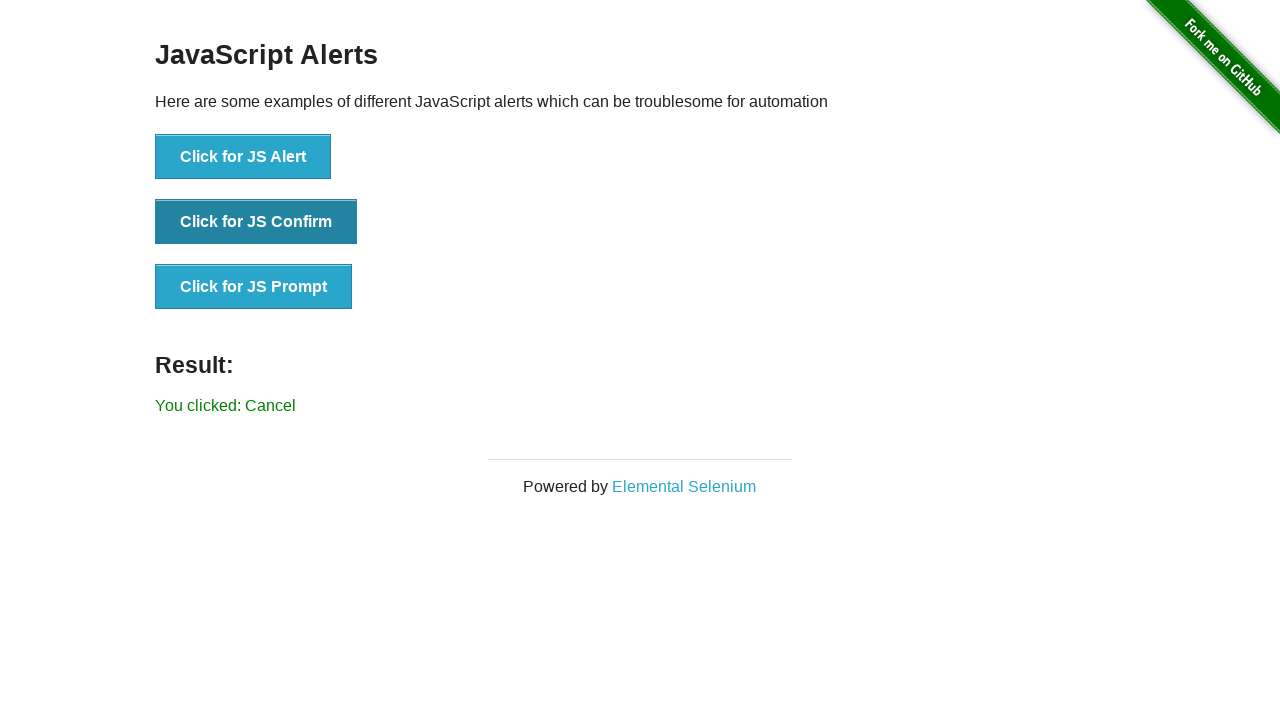